Simple test that navigates to the Cool Testers website and verifies the page loads successfully

Starting URL: https://www.cooltesters.com/

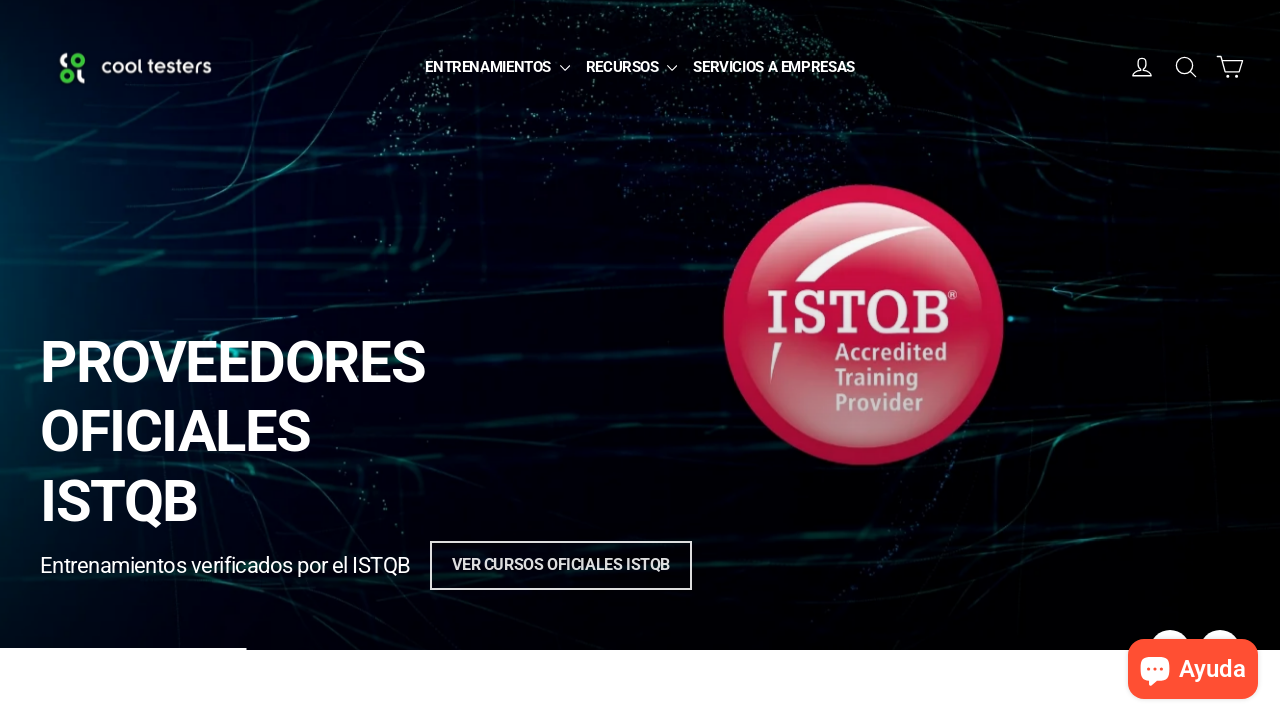

Waited for page DOM content to load
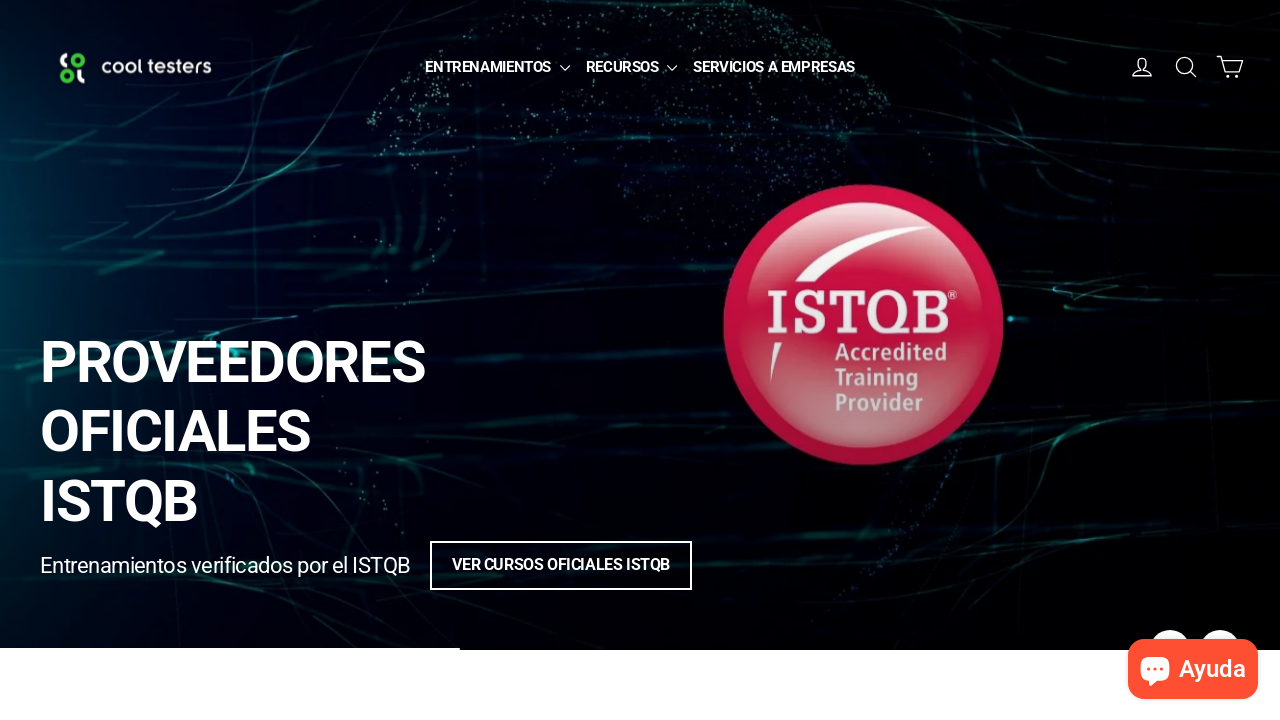

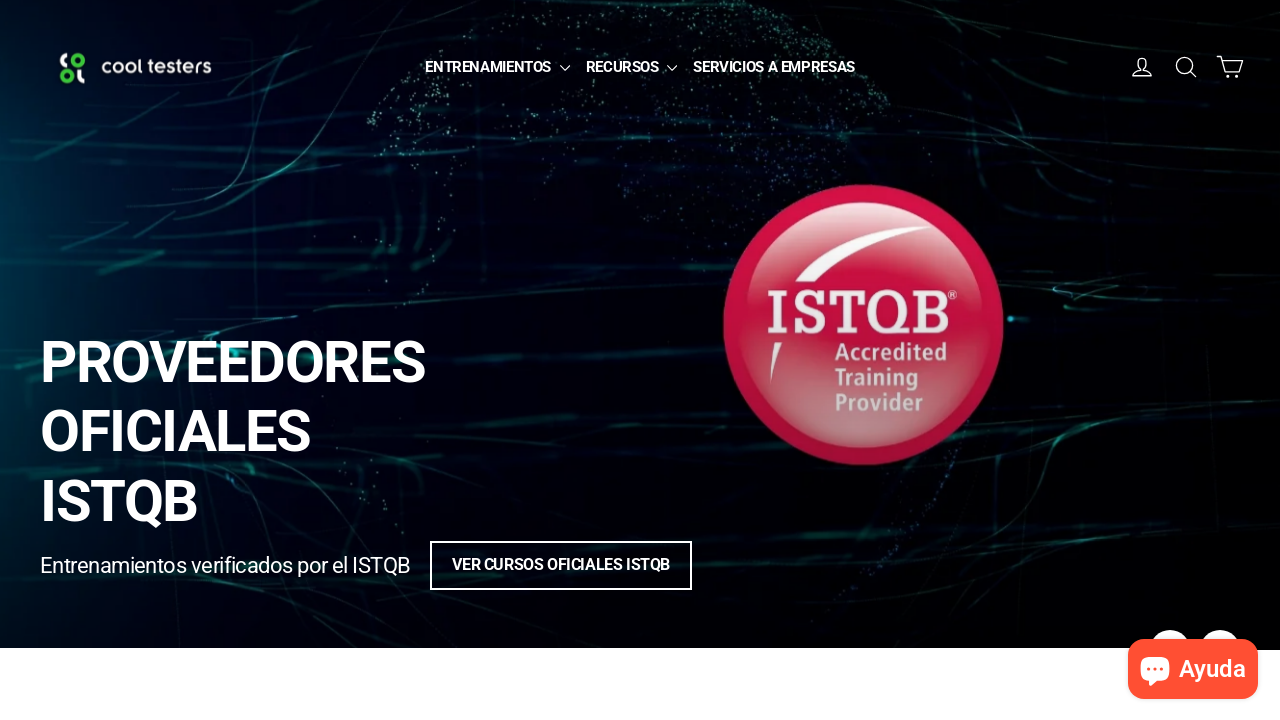